Tests page scrolling using keyboard key presses including PageDown, ArrowDown, and End keys

Starting URL: https://testautomationpractice.blogspot.com/

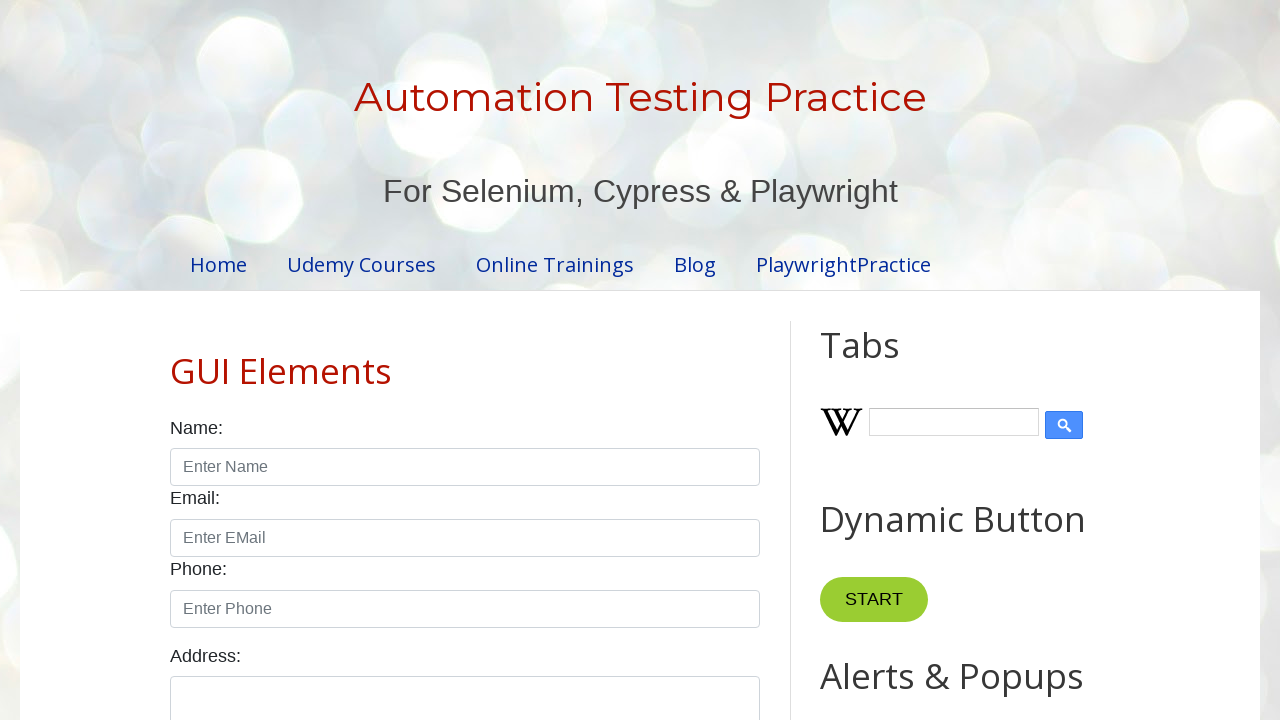

Scrolled down by one page using PageDown key
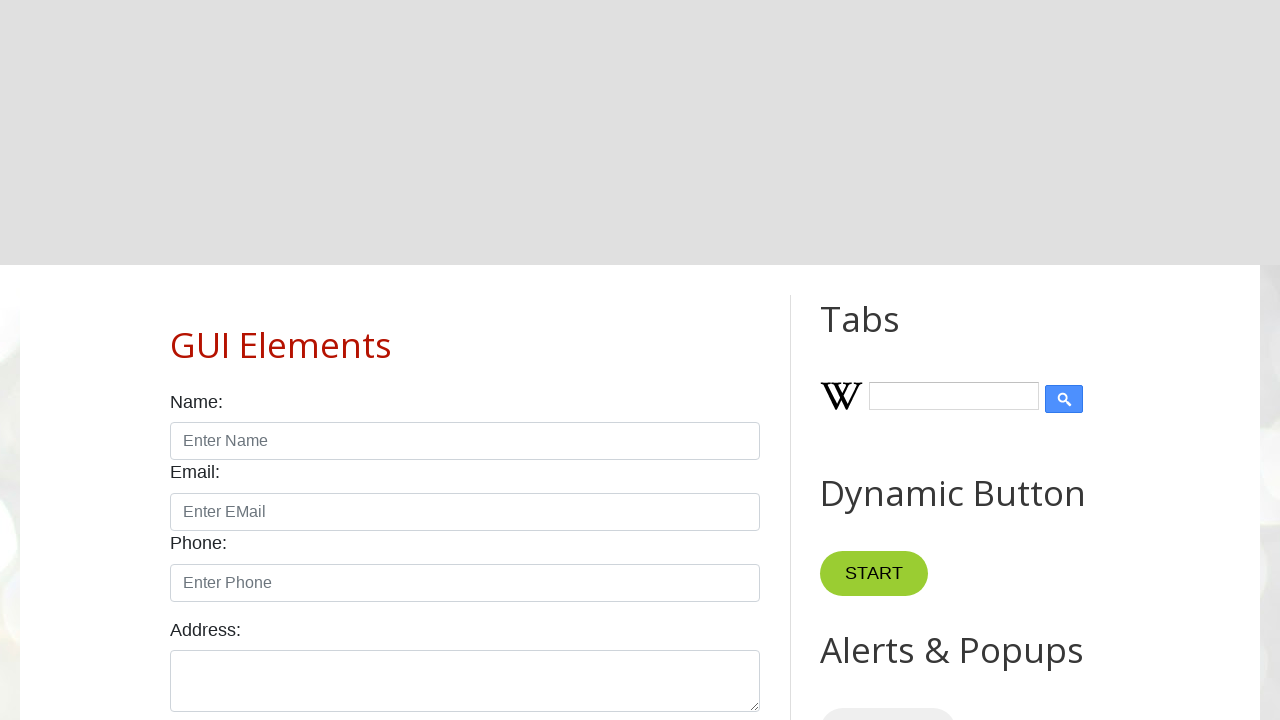

Scrolled down by one line using ArrowDown key
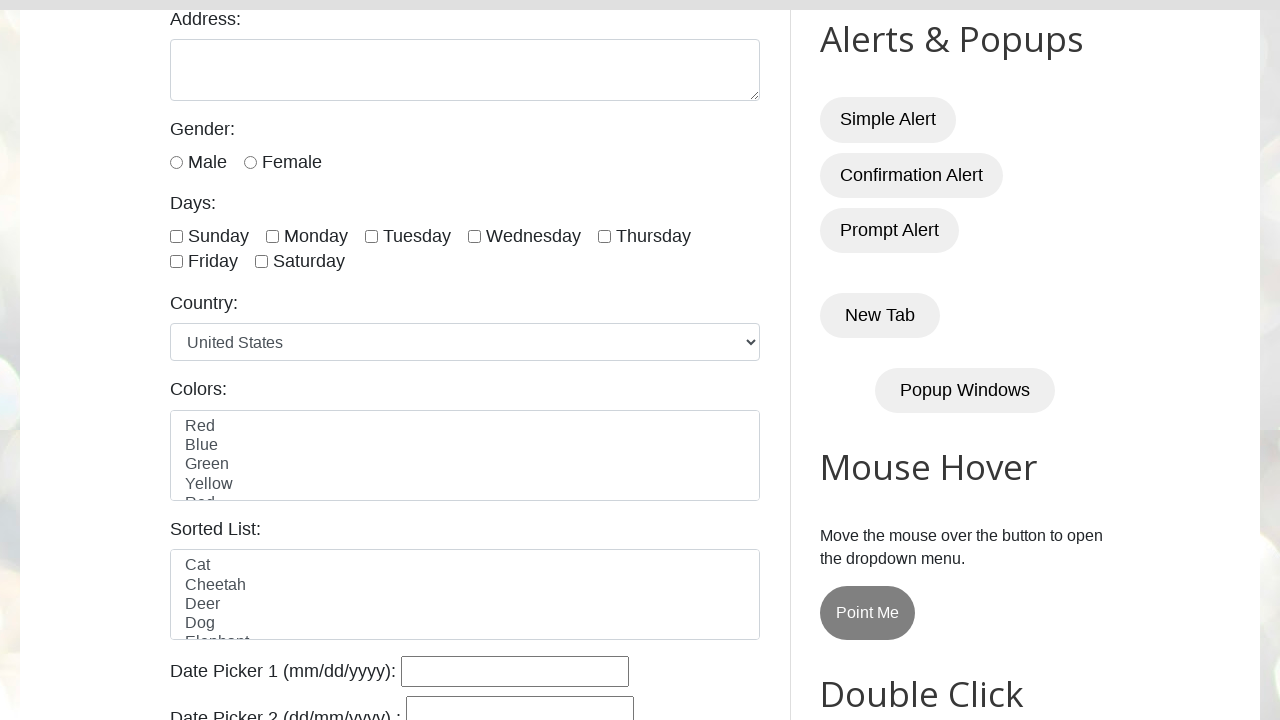

Scrolled to the bottom of the page using End key
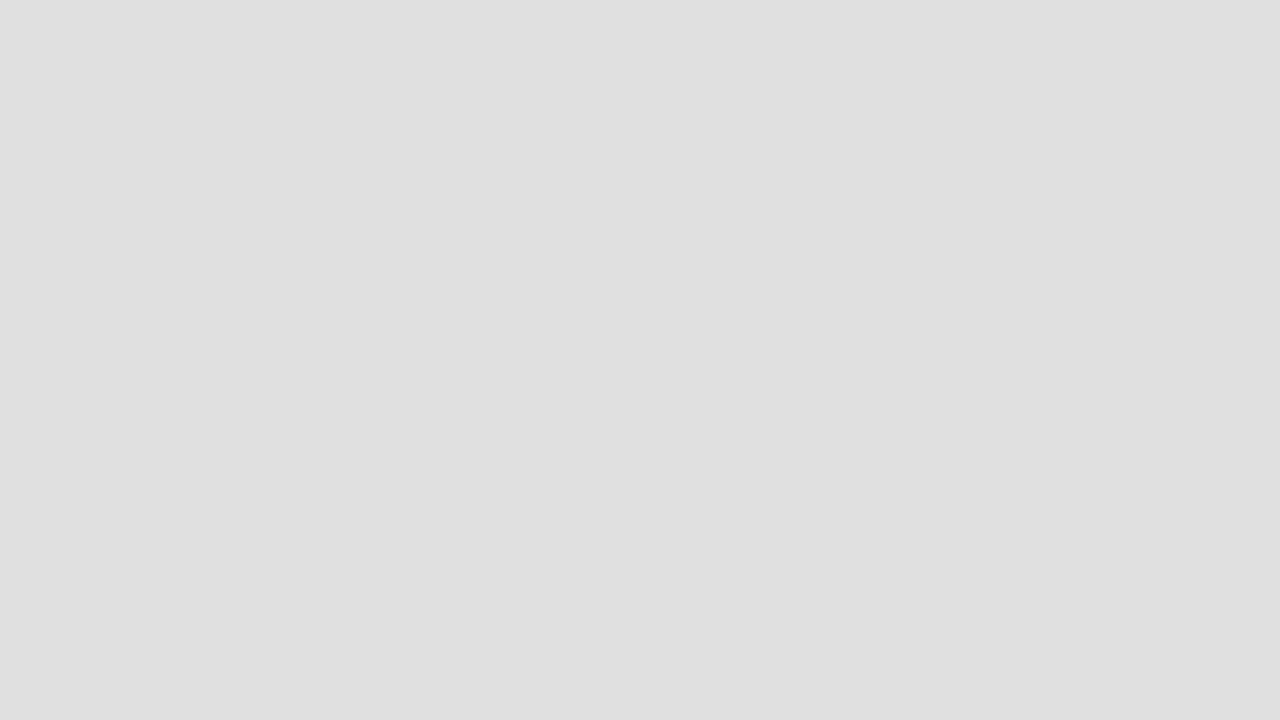

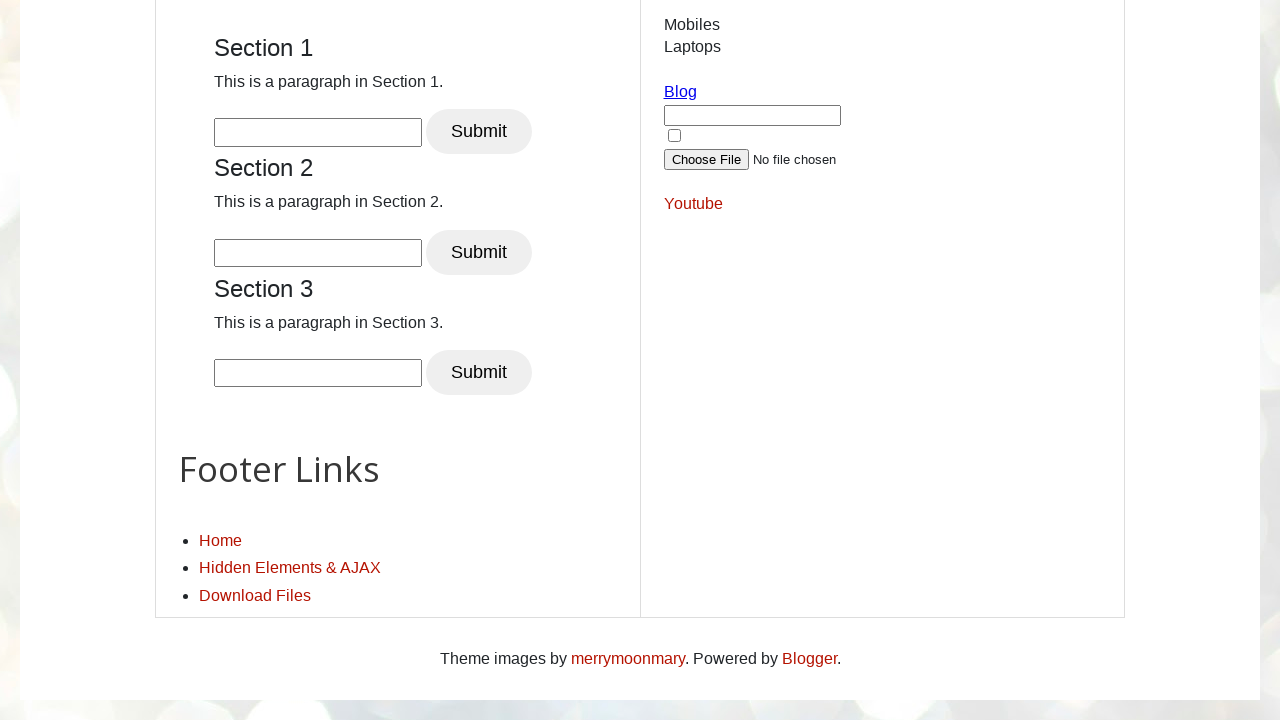